Tests the favorites functionality by adding favorites from different pages, removing them, and clearing all favorites

Starting URL: https://mason-event-finder-git-development-williamacraig-outlookcom.vercel.app/

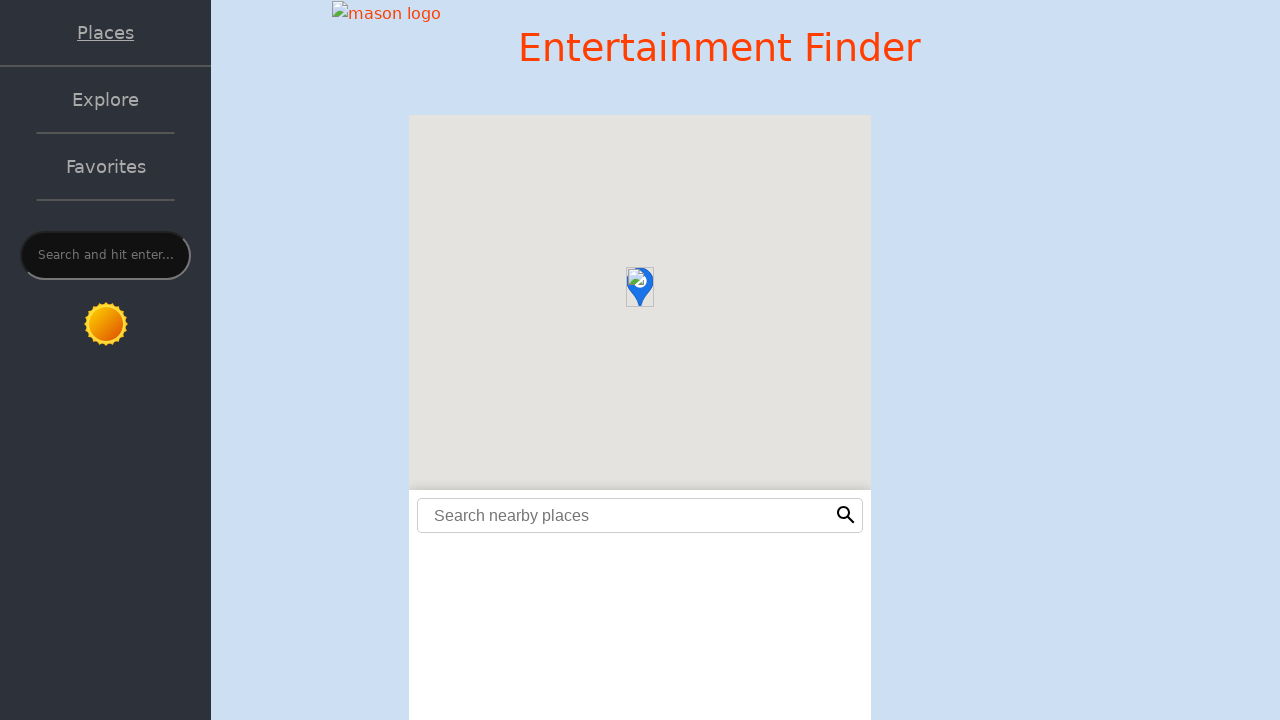

Clicked Places link to navigate to Places page at (106, 32) on internal:role=link[name="Places"i]
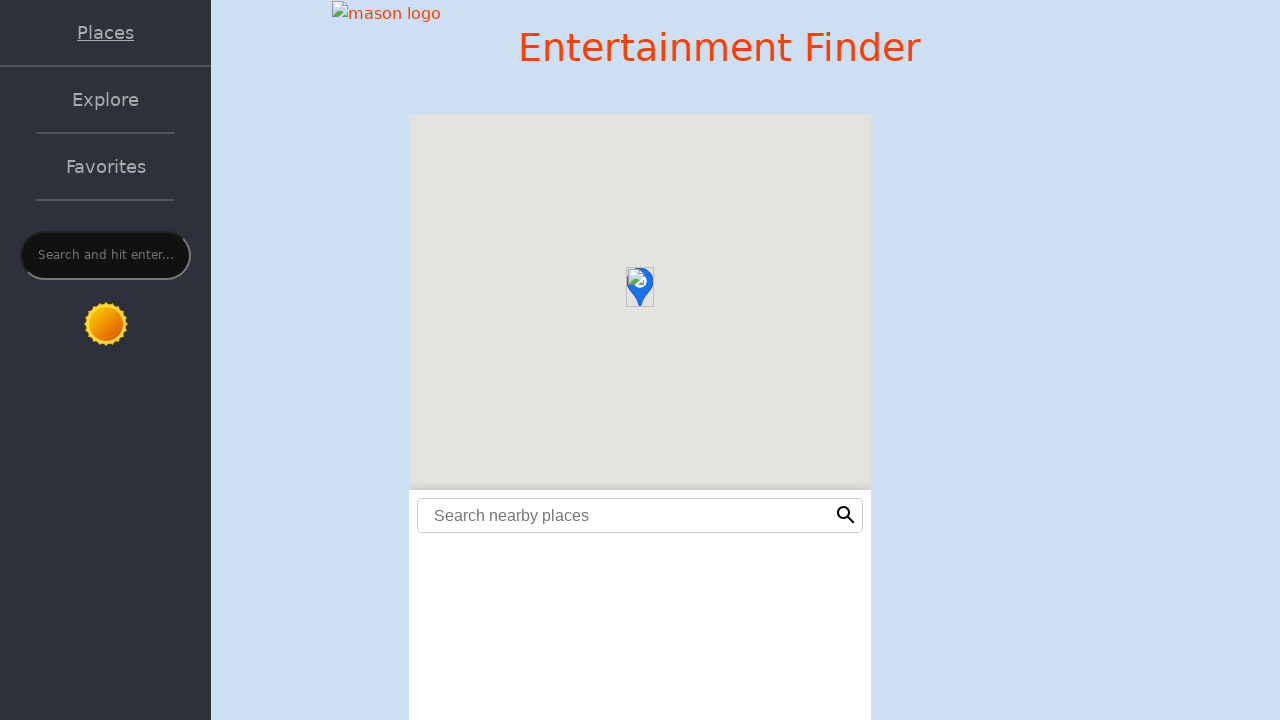

Added first favorite from Places page at (855, 242) on #favorites-button0
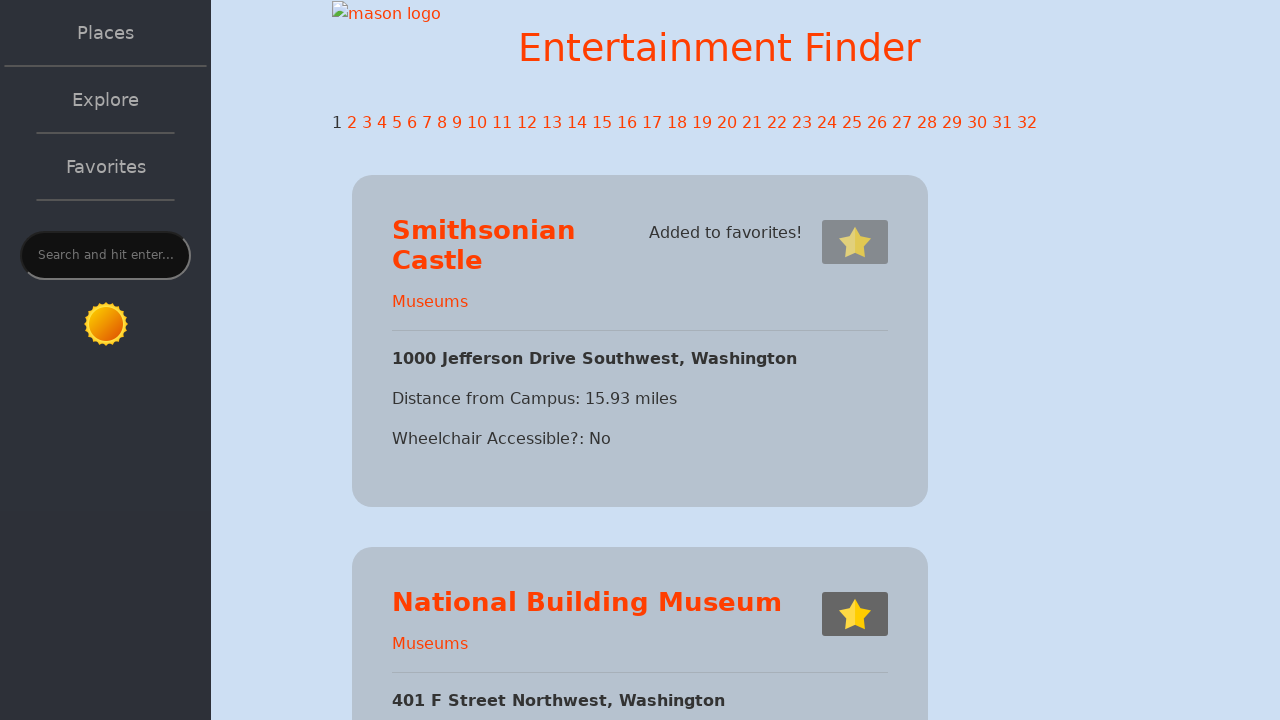

Clicked Explore link to navigate to Explore page at (106, 100) on internal:role=link[name="Explore"i]
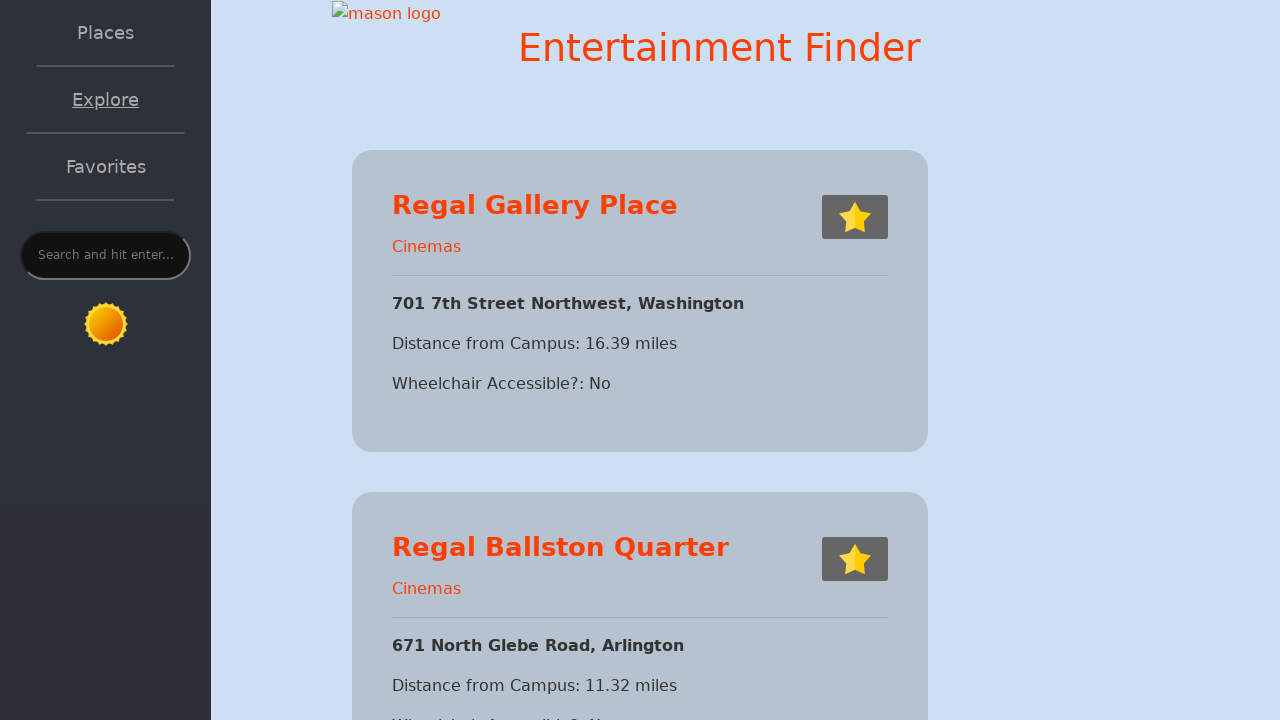

Added first favorite from Explore page at (855, 217) on #favorites-button0
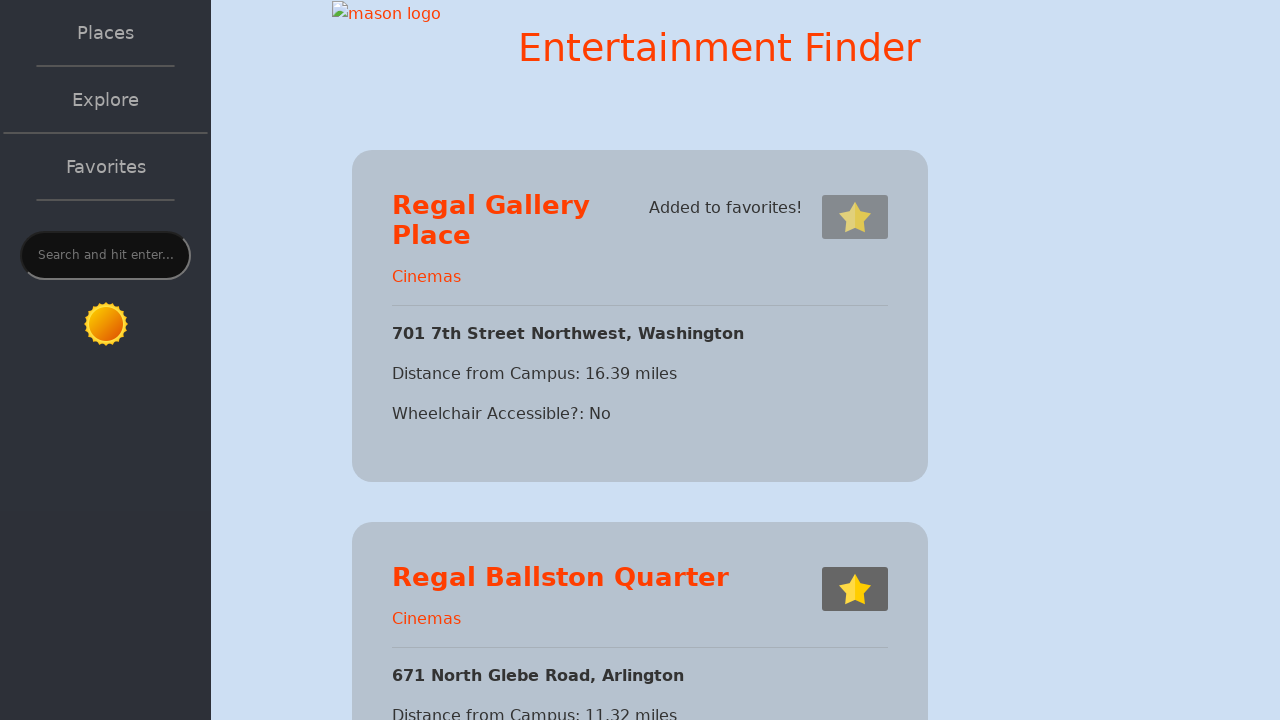

Clicked Favorites link to navigate to Favorites page at (106, 166) on internal:role=link[name="Favorites"i]
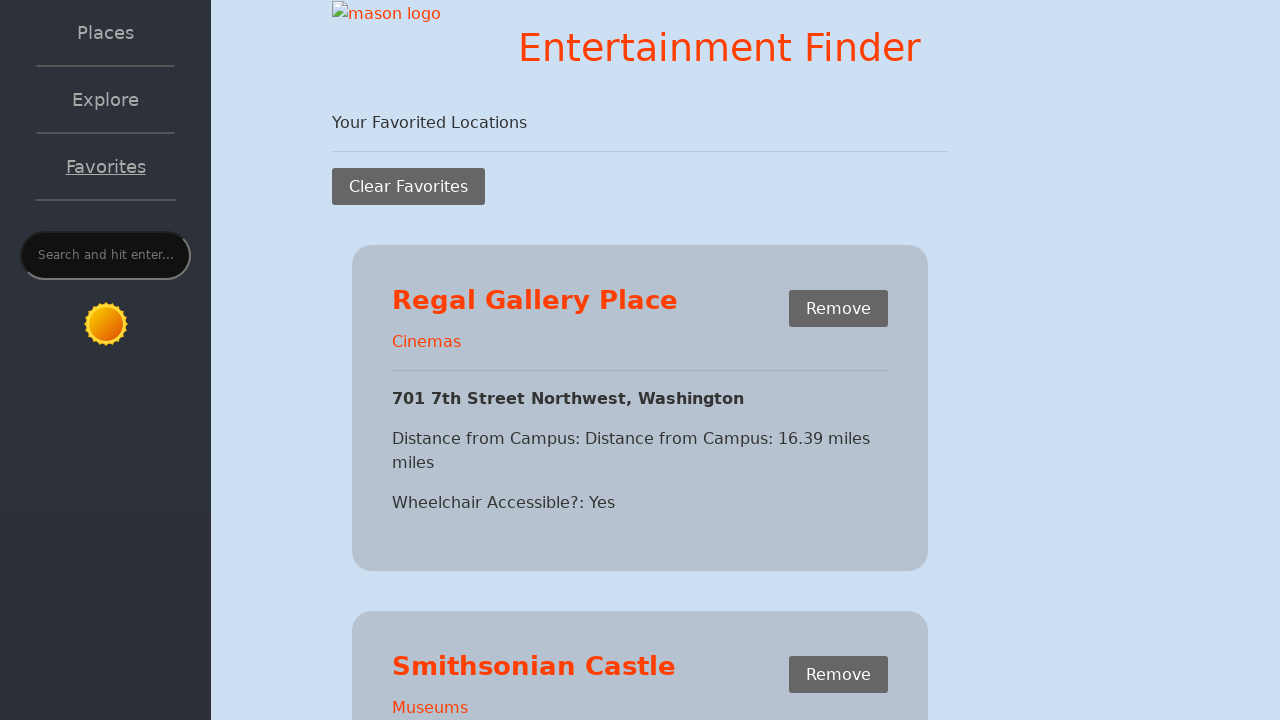

Clicked Remove button to delete a specific favorite at (838, 308) on #place0 >> internal:role=button[name="Remove"i]
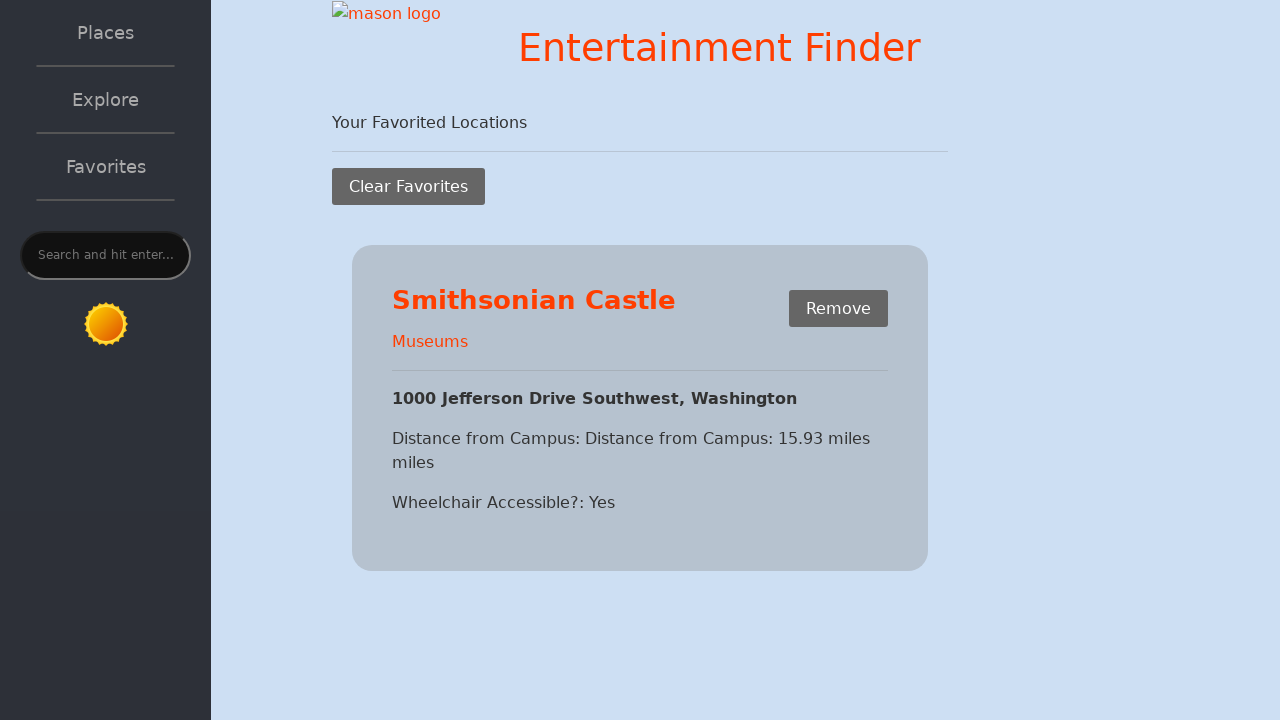

Clicked Clear Favorites button to remove all favorites at (408, 186) on internal:role=button[name="Clear Favorites"i]
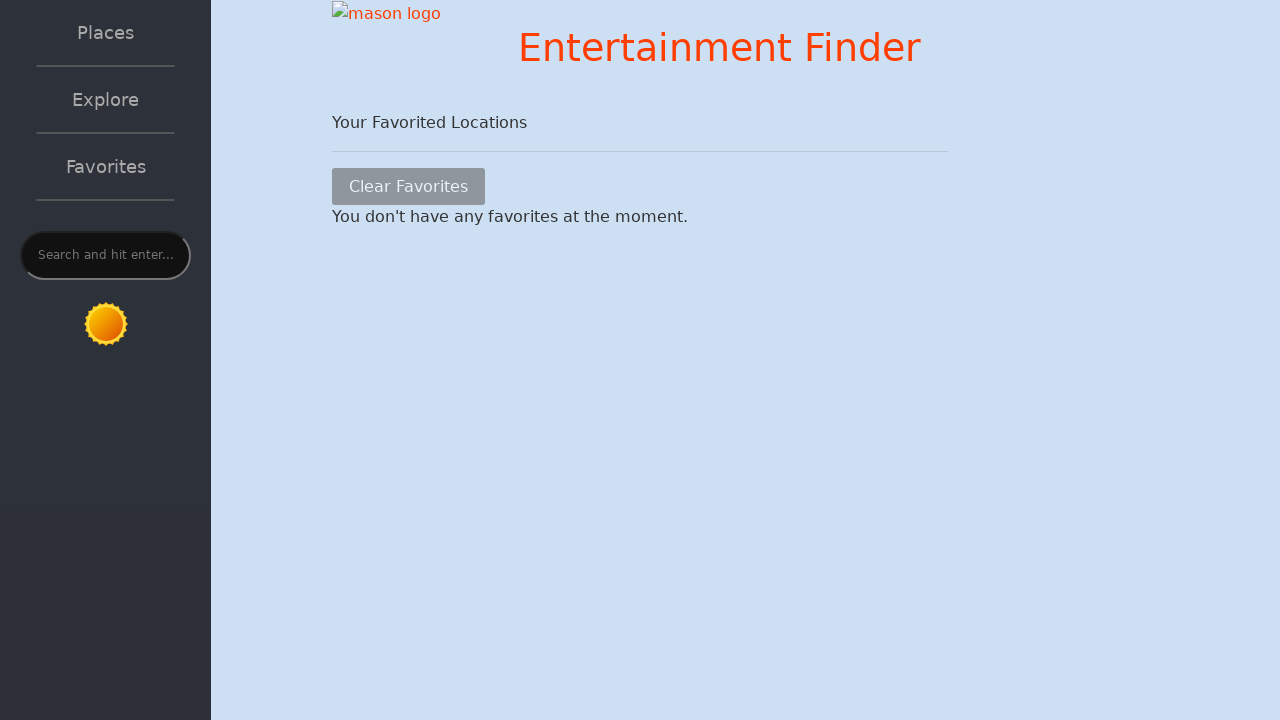

Verified empty favorites message is displayed at (640, 217) on internal:text="You don't have any favorites at the moment."i
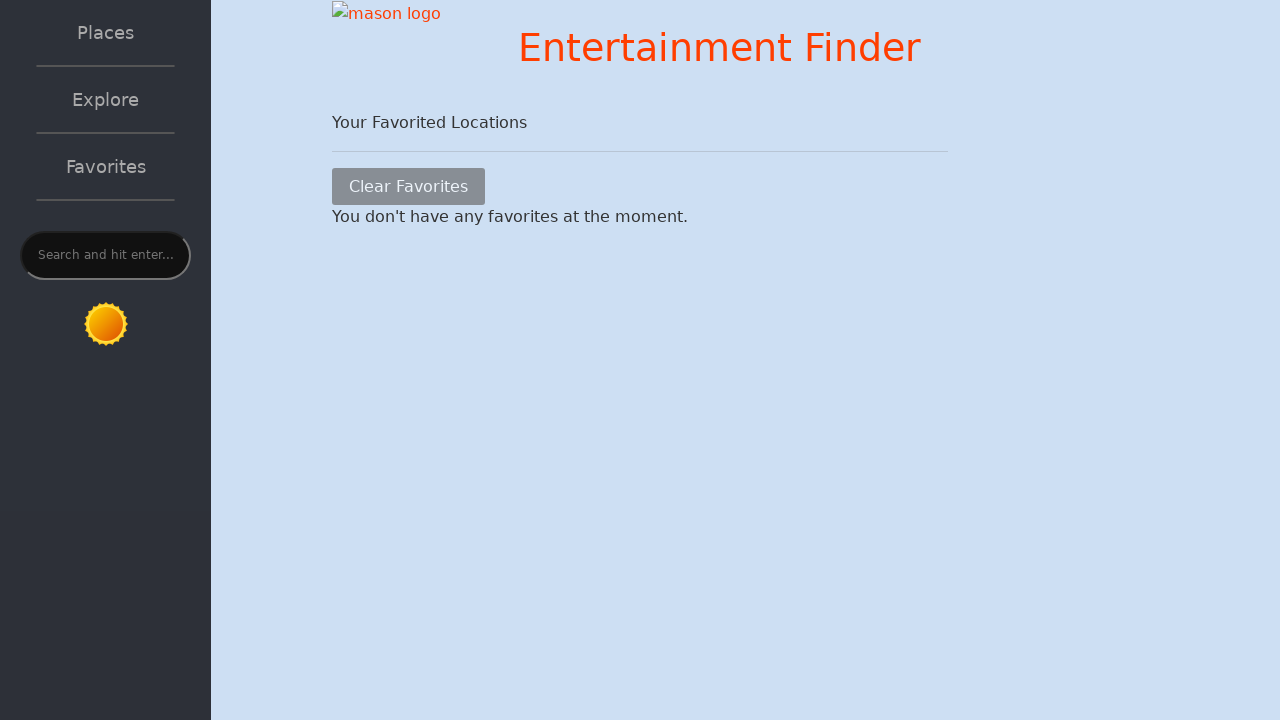

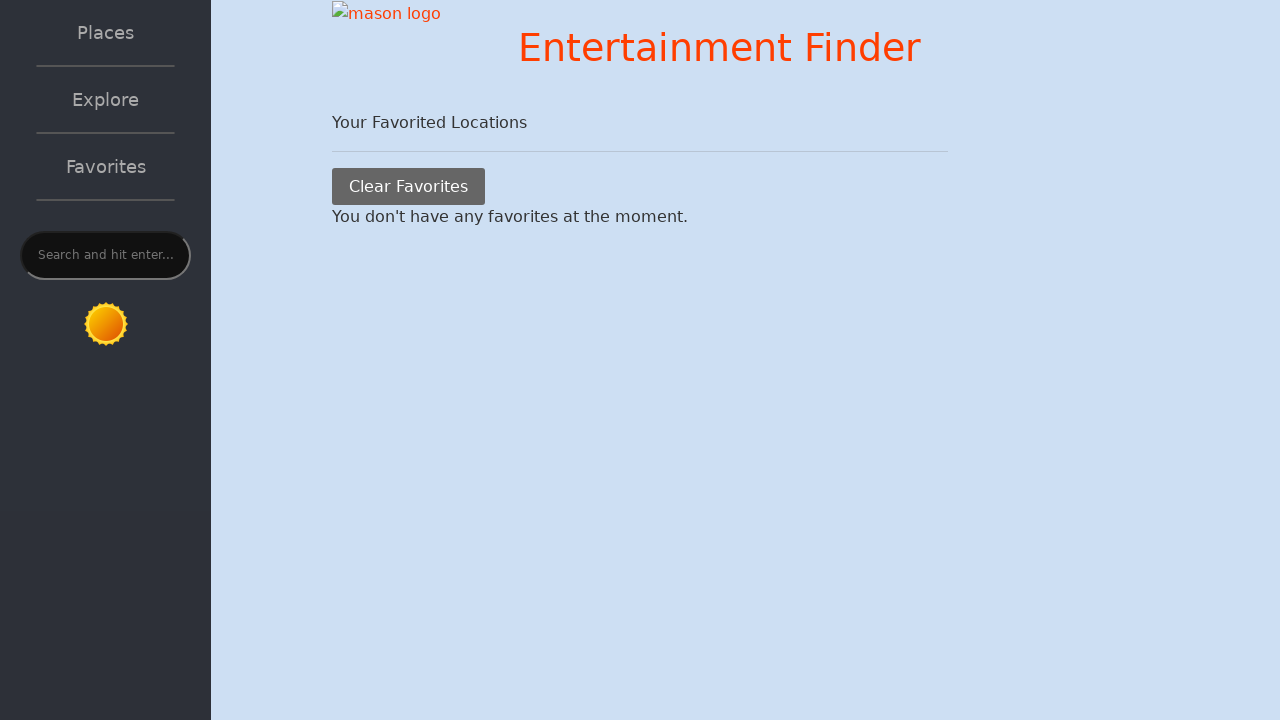